Tests opening new windows and switching between window contexts

Starting URL: http://demo.automationtesting.in/Windows.html

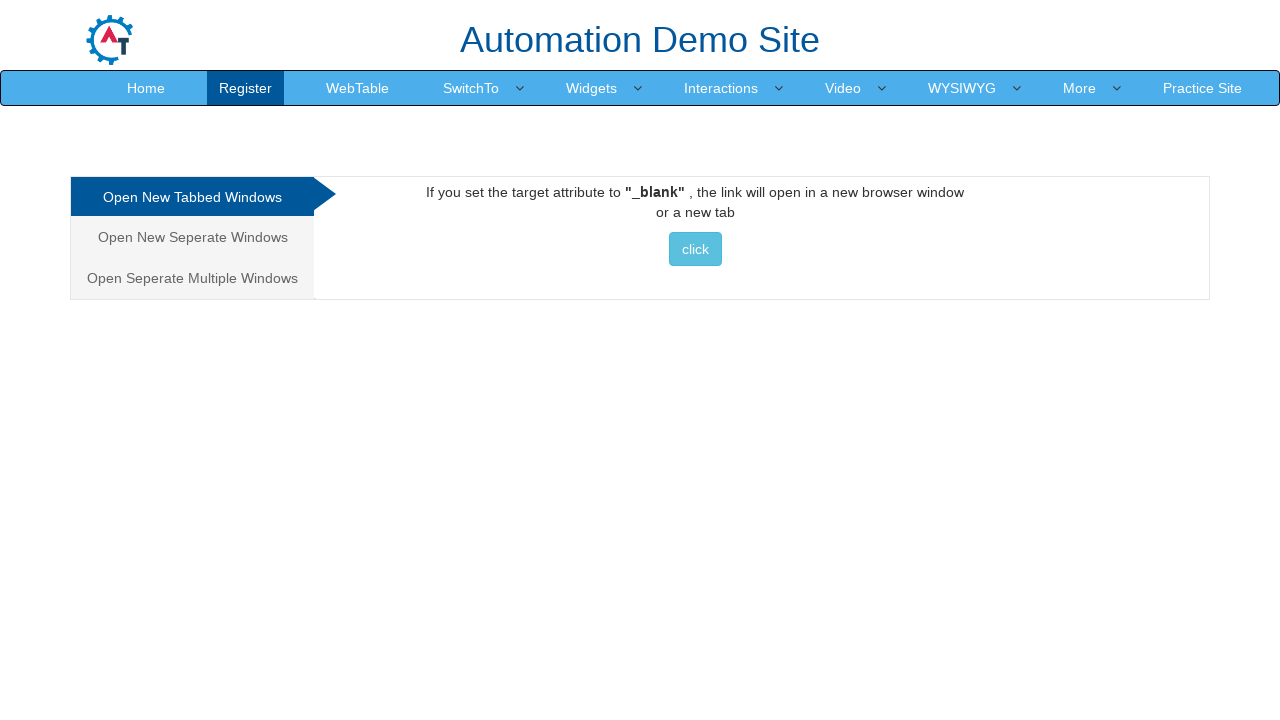

Clicked on 'Open New Separate Windows' tab at (192, 237) on xpath=//a[contains(text(),'Open New Seperate Windows')]
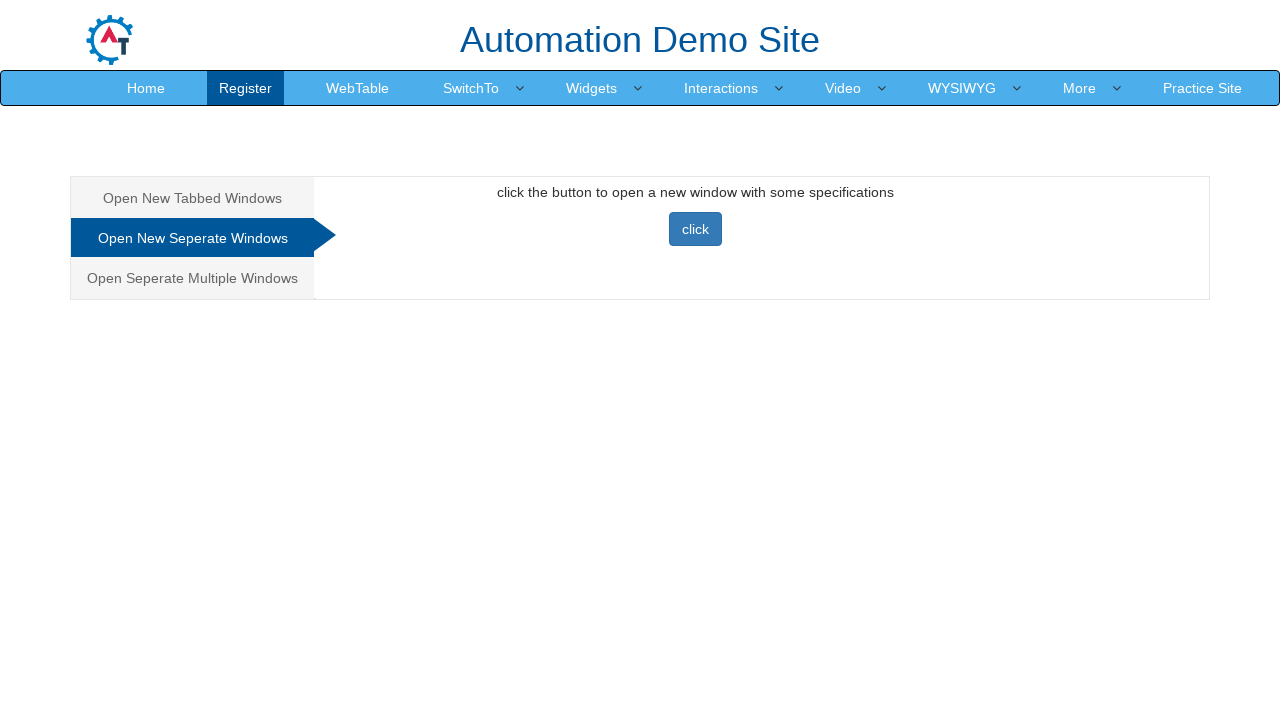

Clicked button to open new window at (695, 229) on xpath=//button[@onclick='newwindow()']
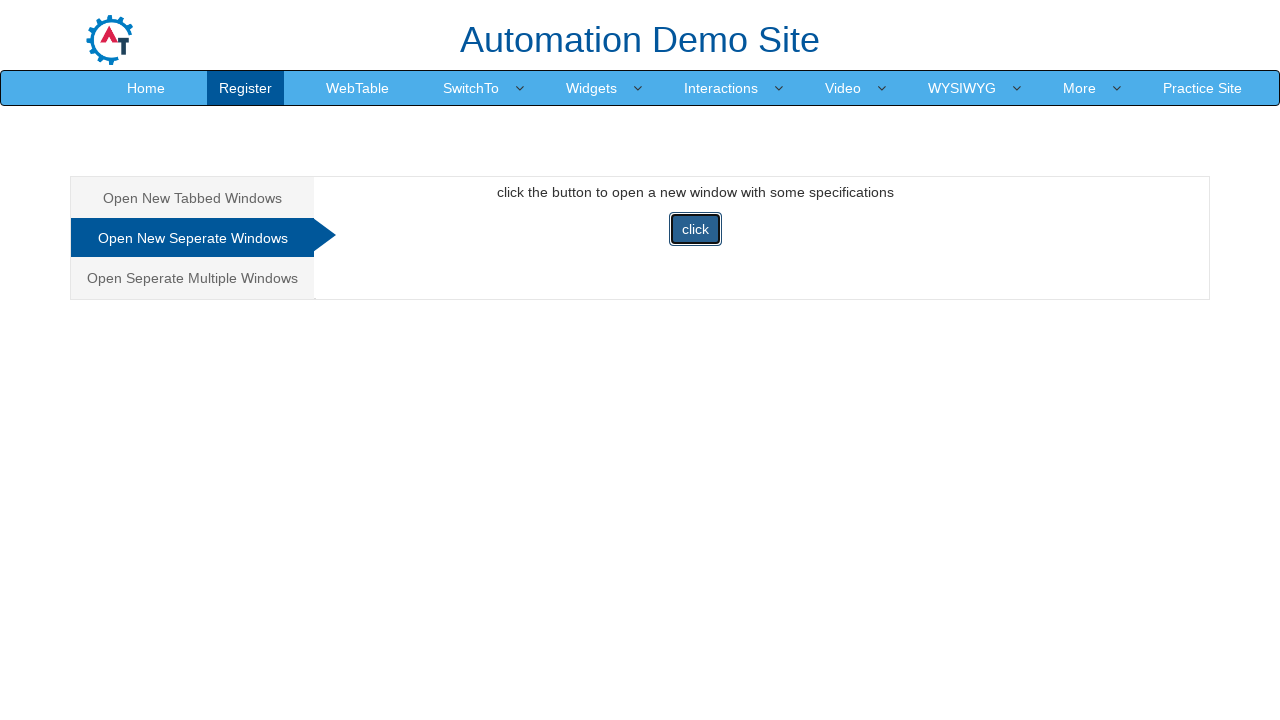

New window loaded successfully
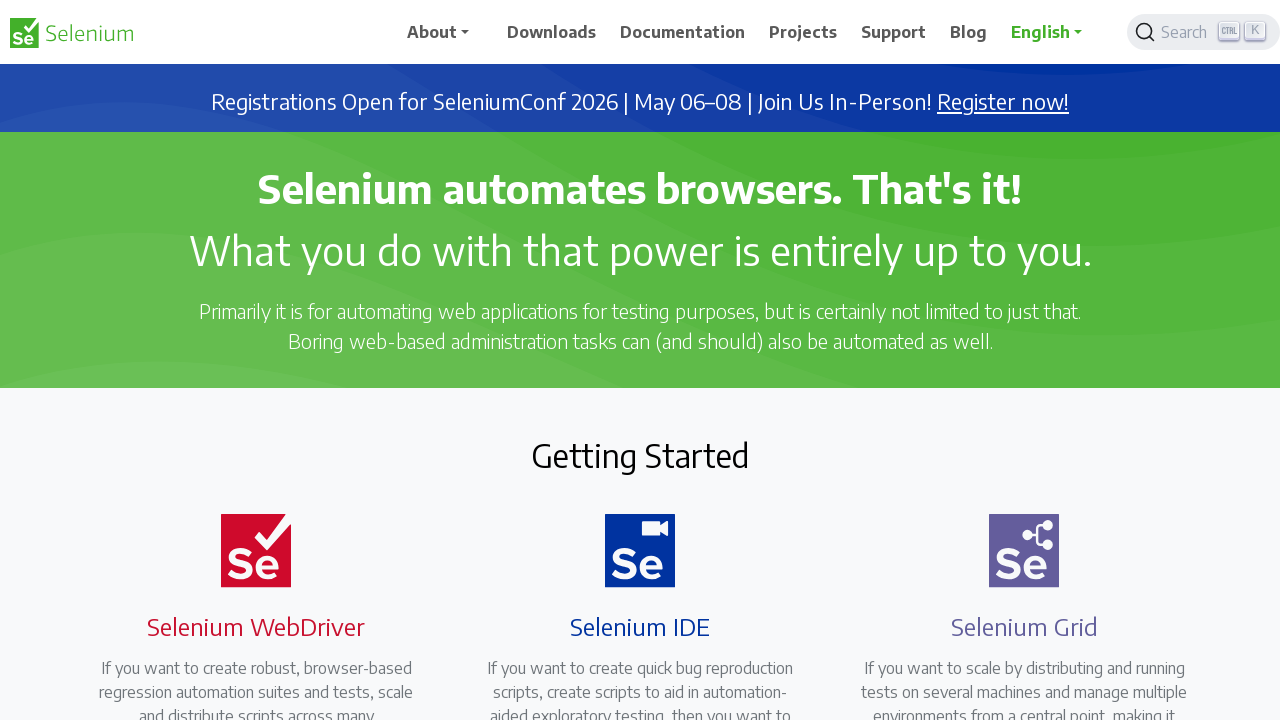

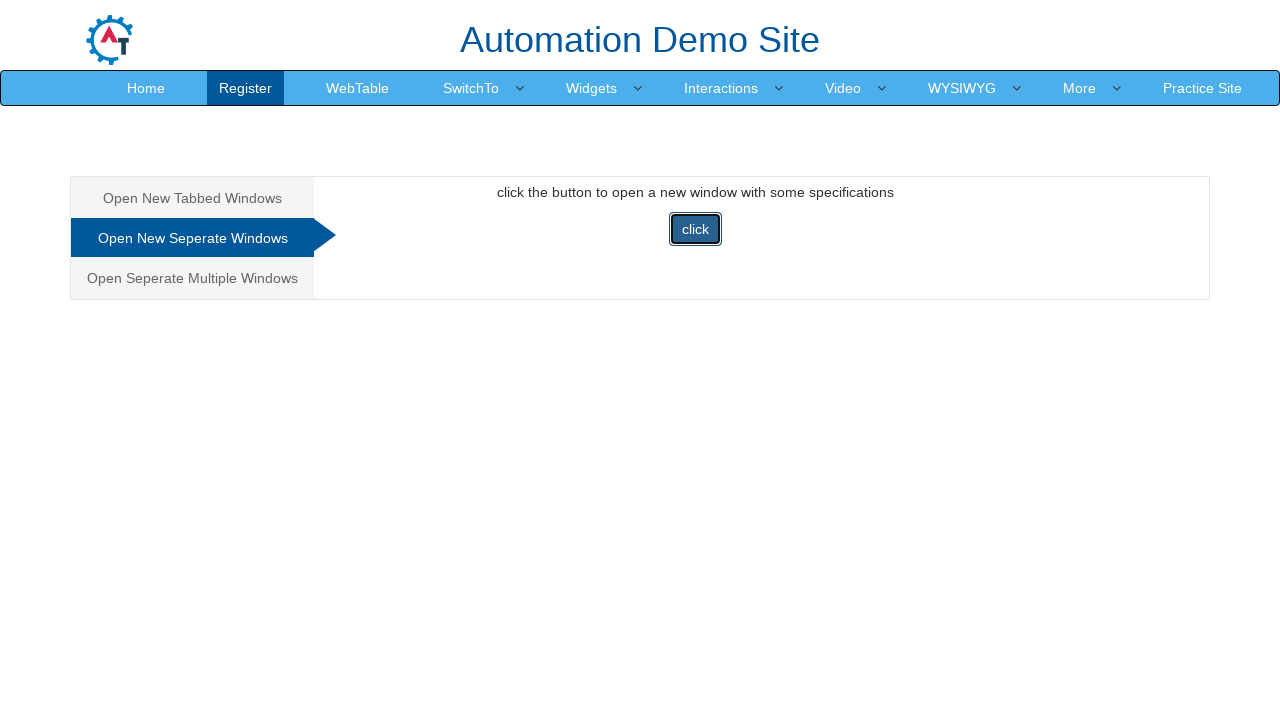